Navigates to a campus organizations page and continuously clicks the "Load More" button to load all available content

Starting URL: https://stonybrook.campuslabs.com/engage/organizations

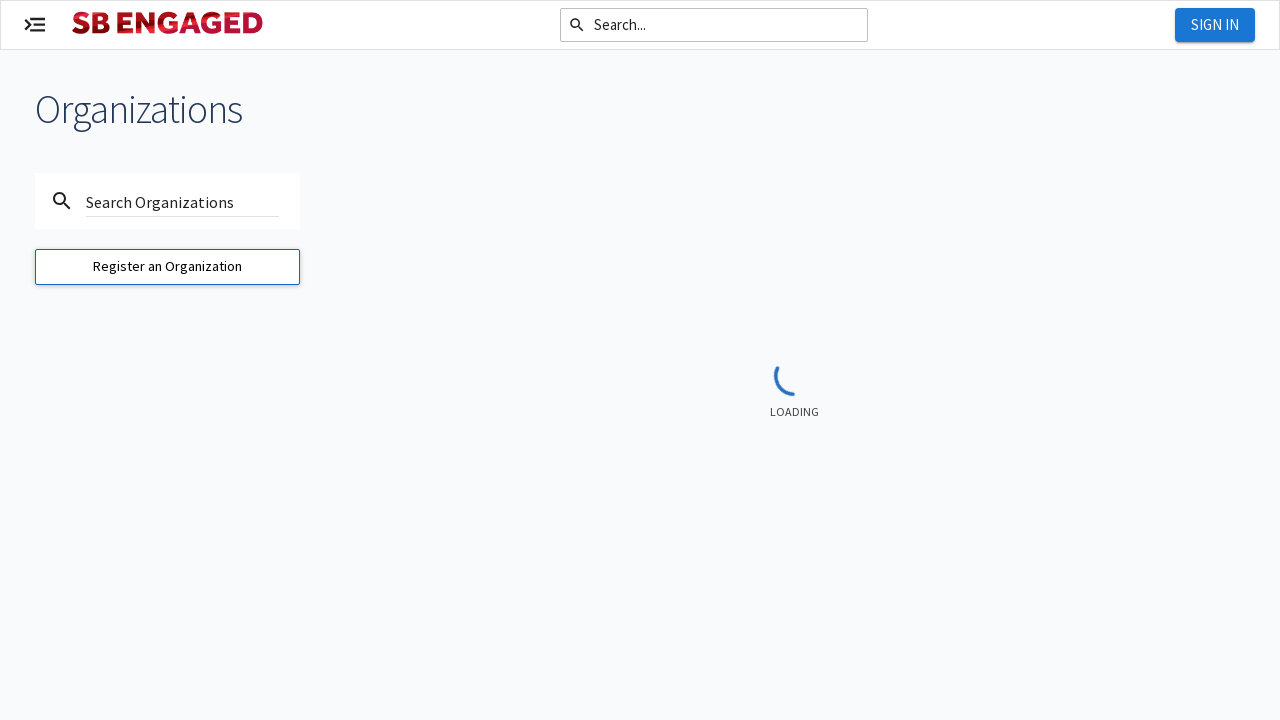

Waited for initial page load (networkidle)
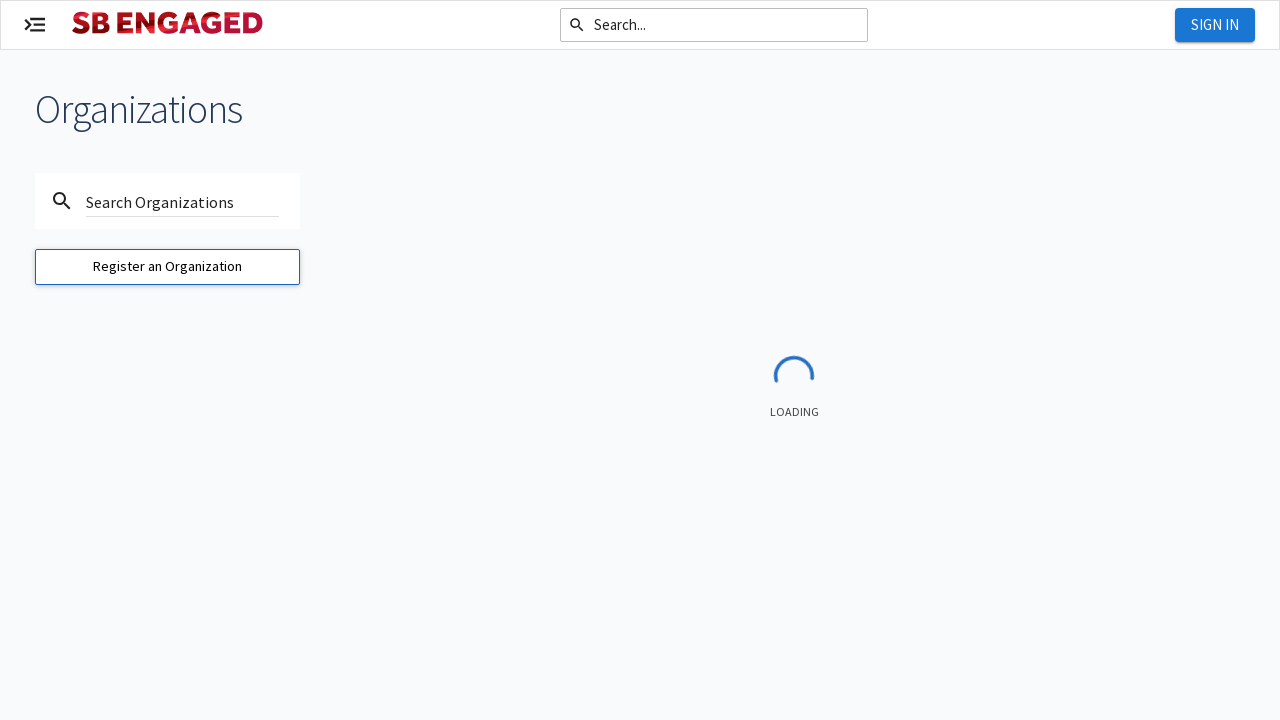

Located 'Load More' button
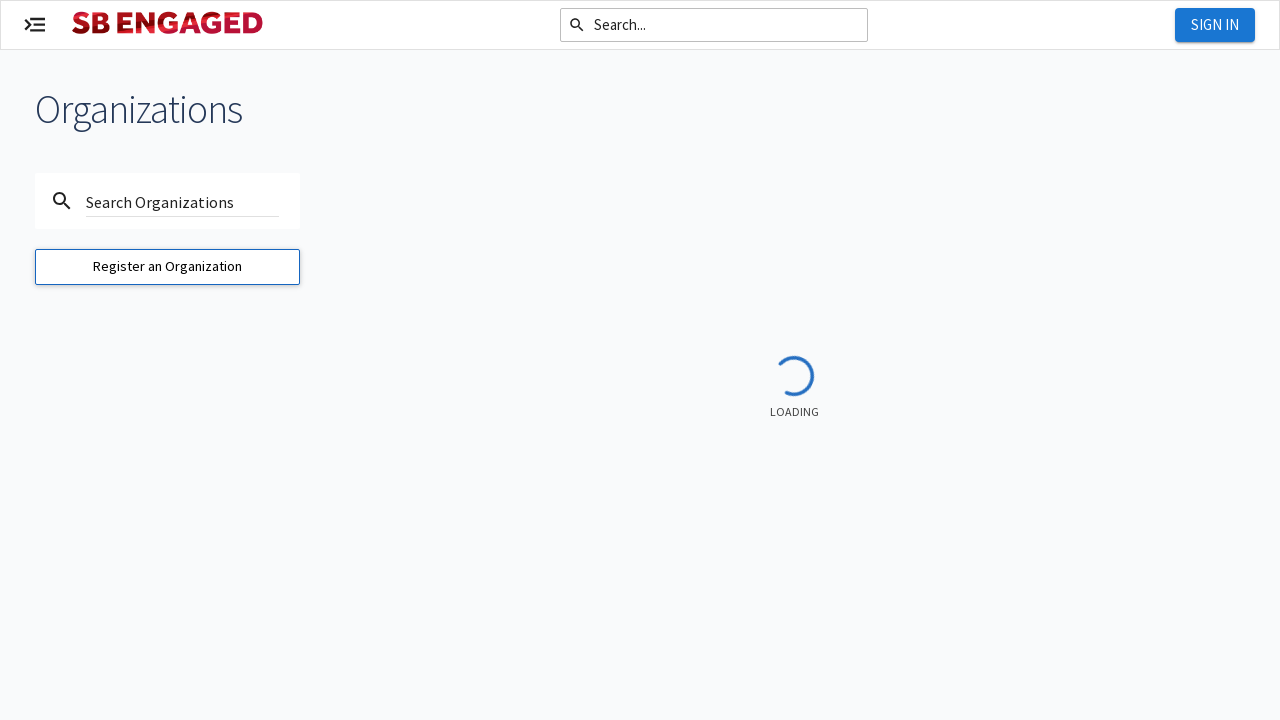

'Load More' button is no longer visible - all organizations loaded
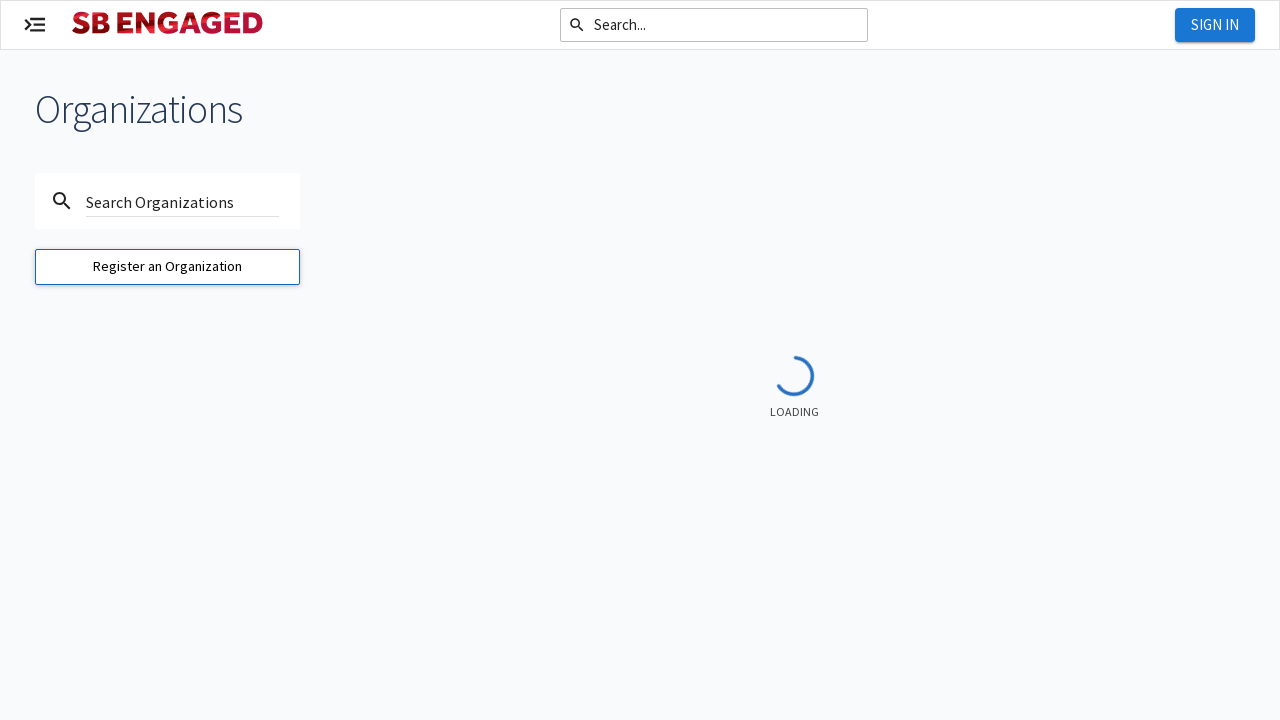

Final wait completed - all organizations page fully loaded
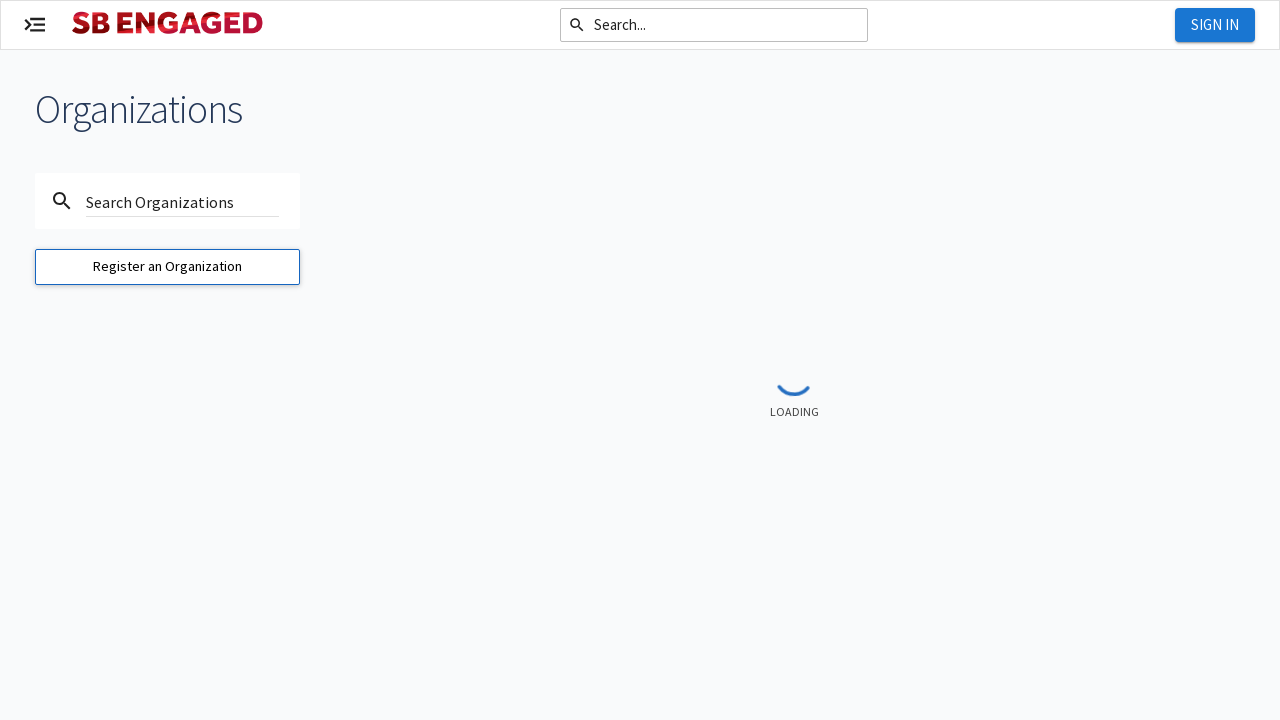

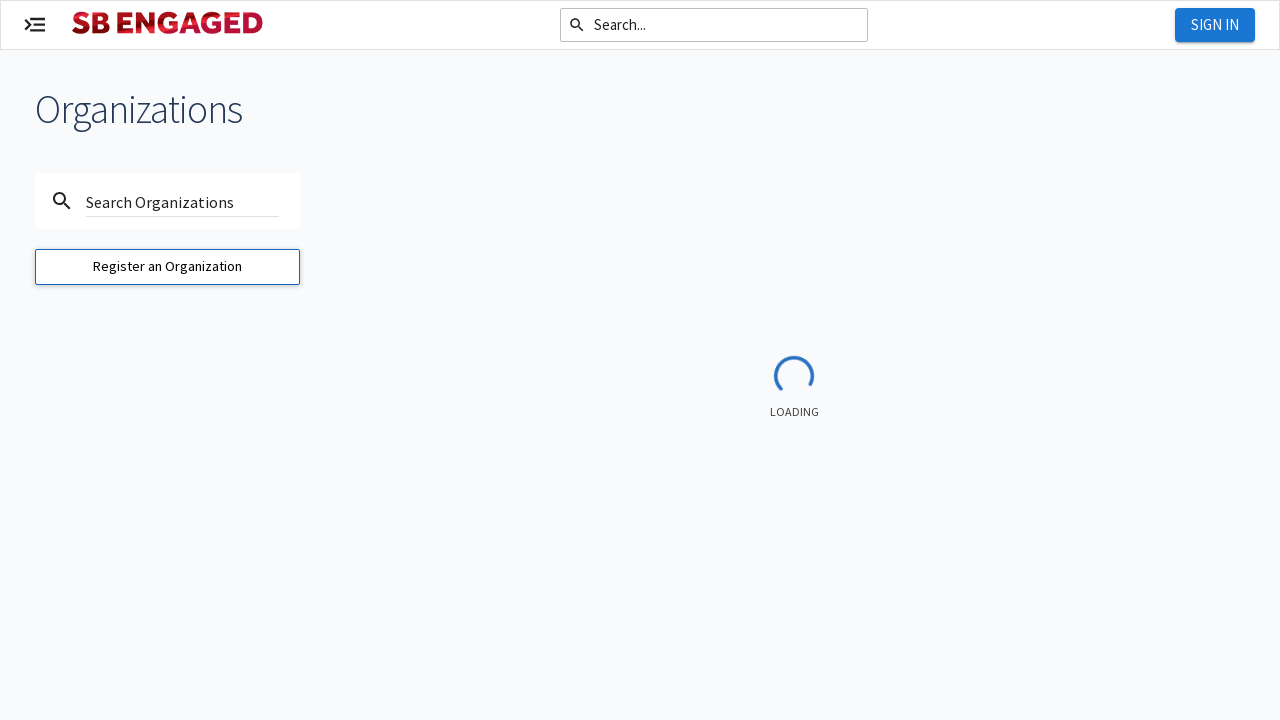